Tests right-click context menu functionality by performing a context click on a button element to trigger the context menu

Starting URL: http://swisnl.github.io/jQuery-contextMenu/demo.html

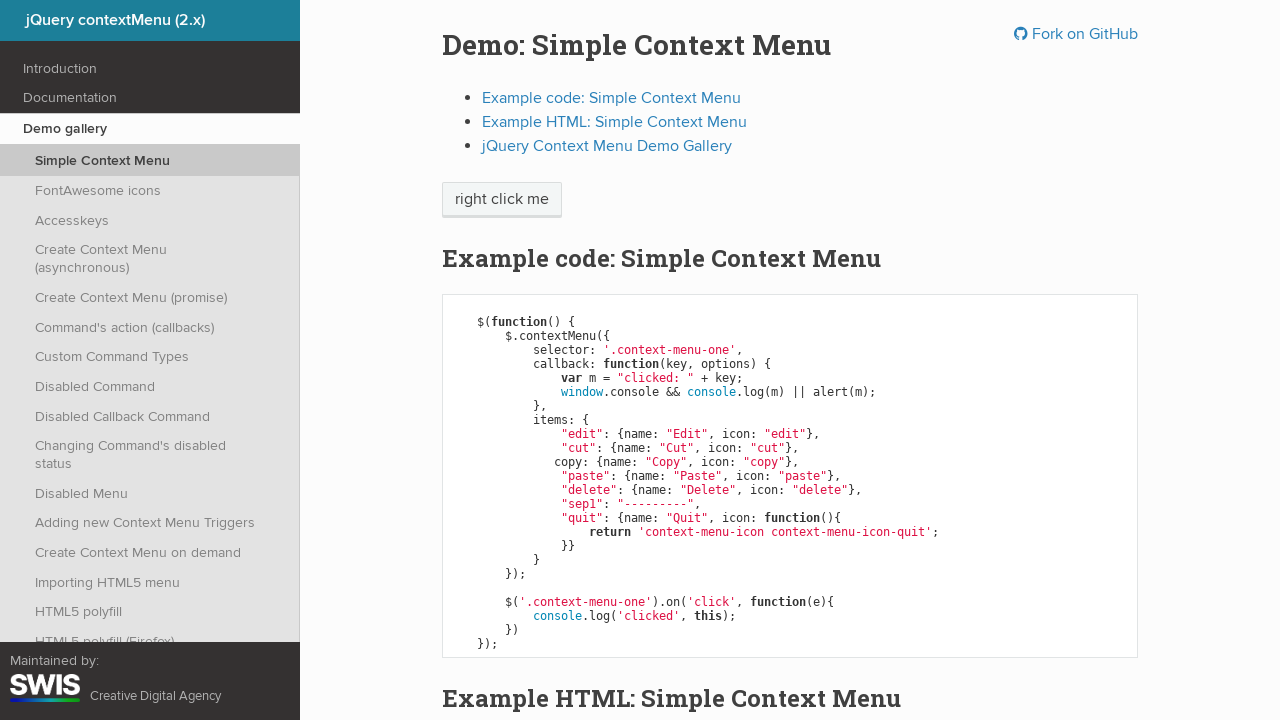

Located the context menu button element
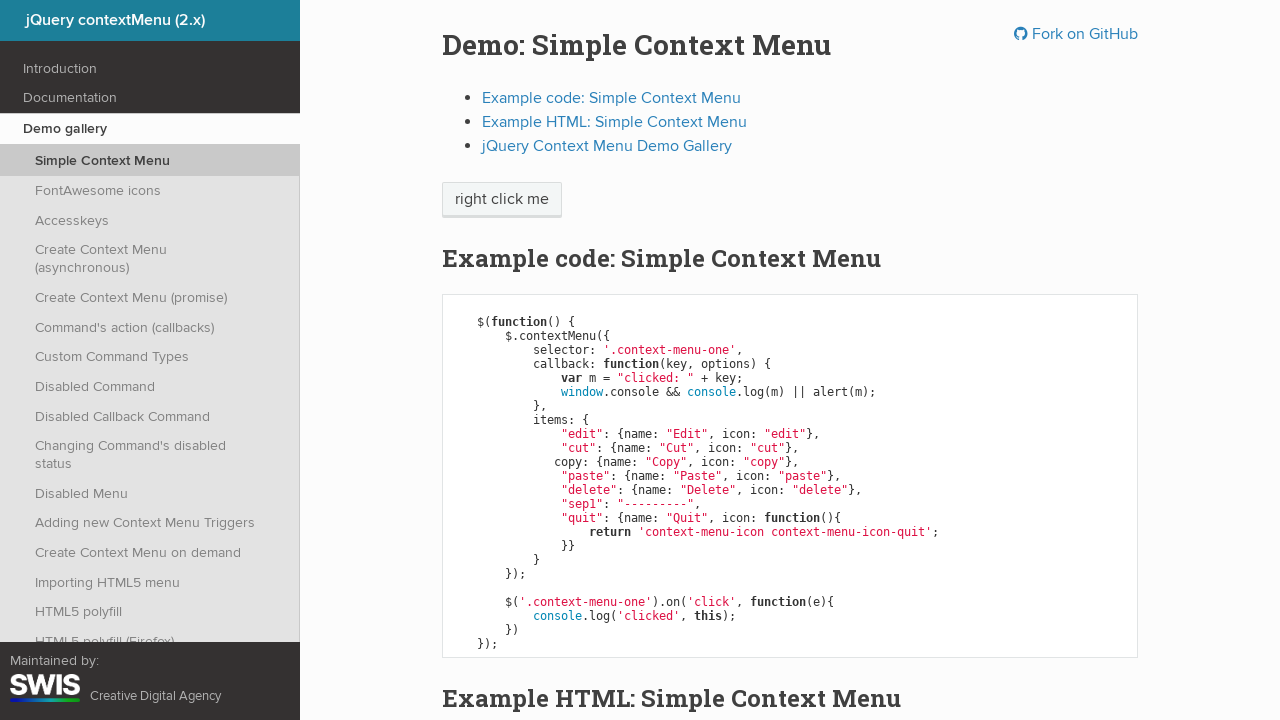

Performed right-click on the button to trigger context menu at (502, 200) on xpath=//span[@class='context-menu-one btn btn-neutral']
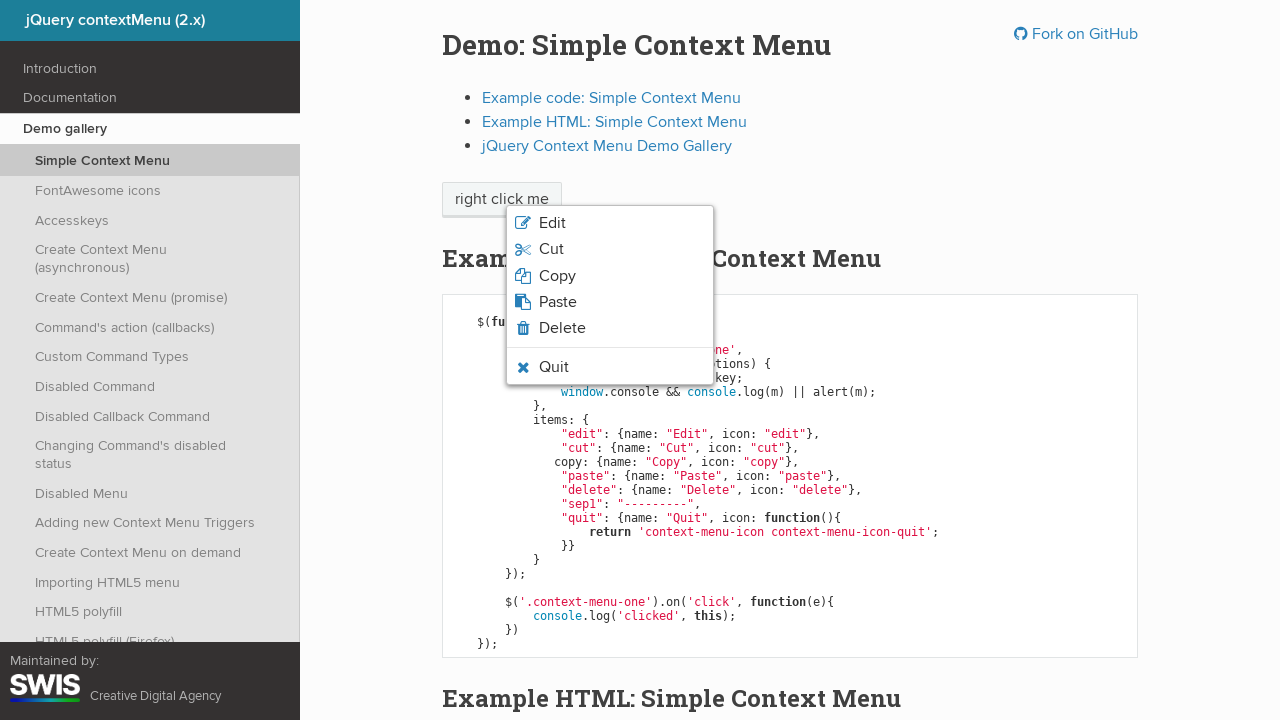

Context menu appeared and became visible
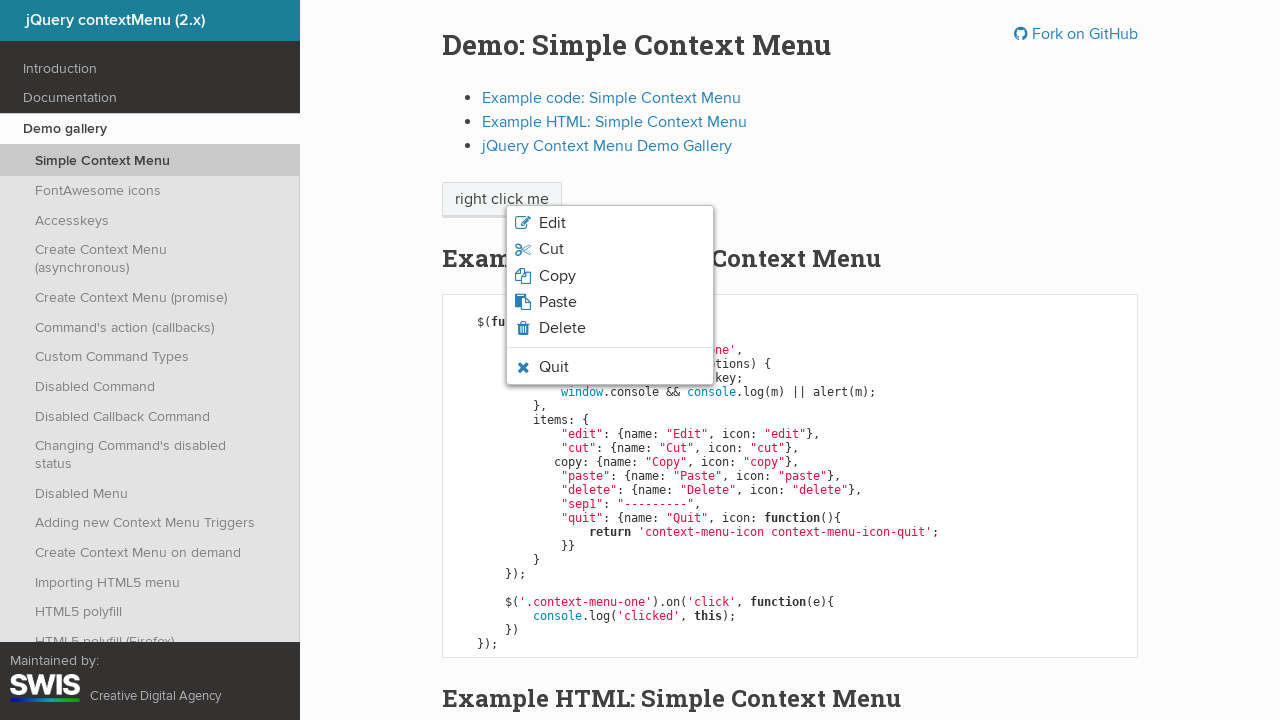

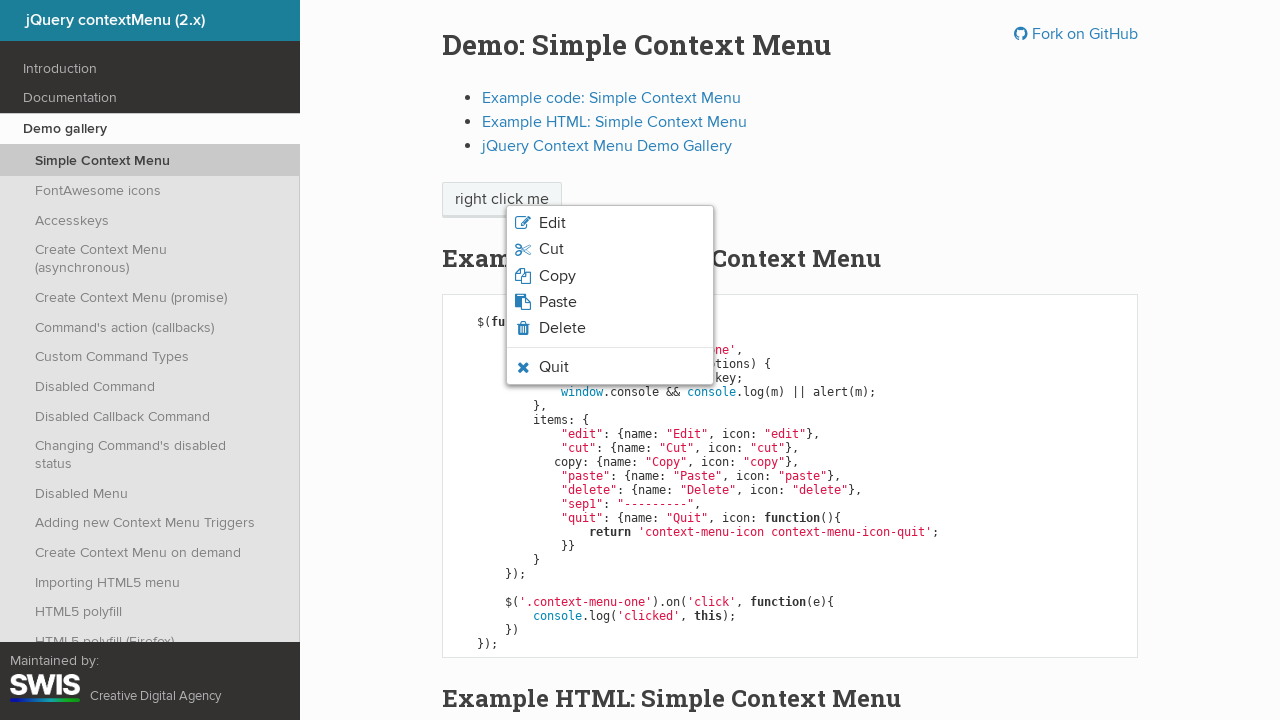